Tests A/B test opt-out functionality by first verifying the page shows an A/B test variant, then adding an opt-out cookie, refreshing, and confirming the page shows "No A/B Test".

Starting URL: http://the-internet.herokuapp.com/abtest

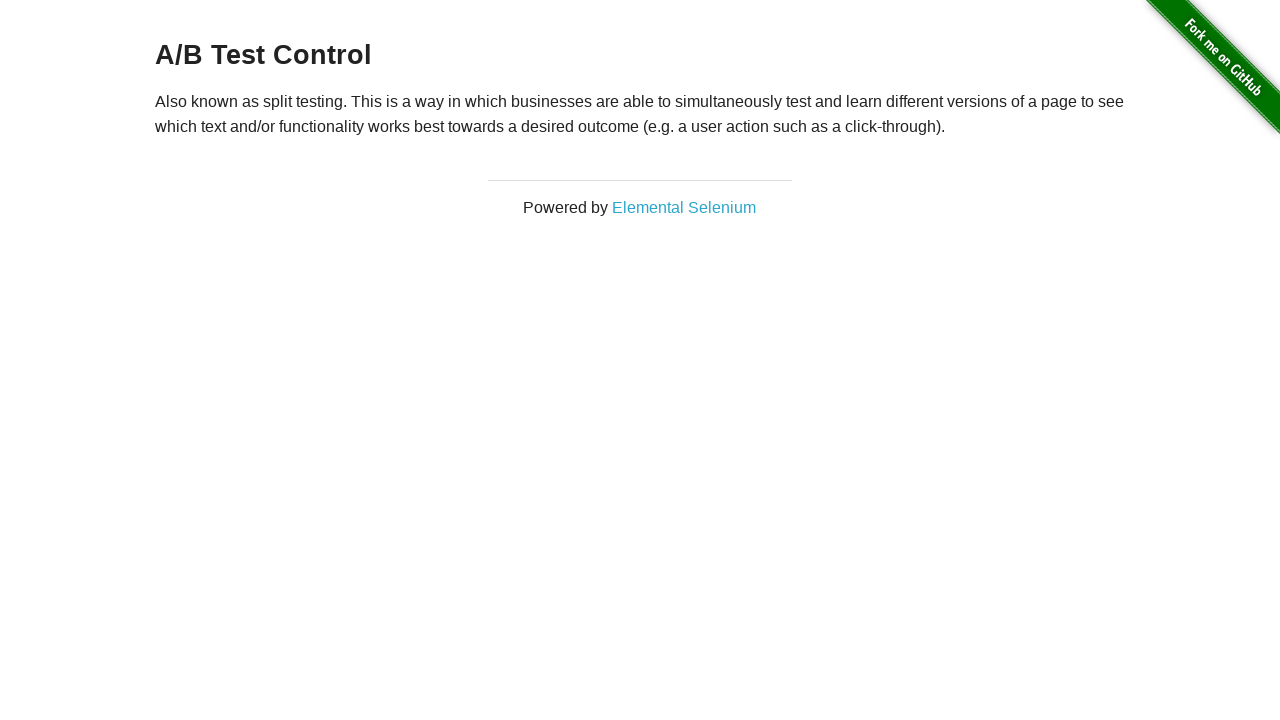

Retrieved heading text to verify A/B test variant is active
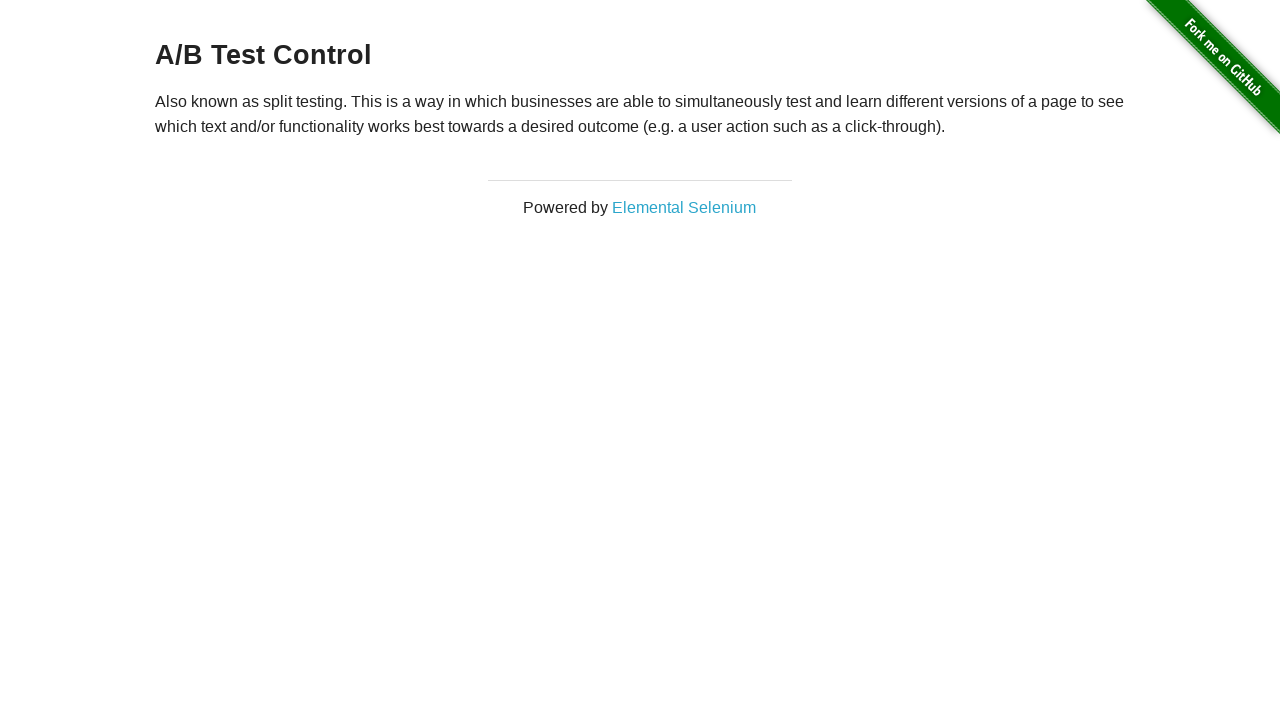

Verified page shows A/B test variant: 'A/B Test Control'
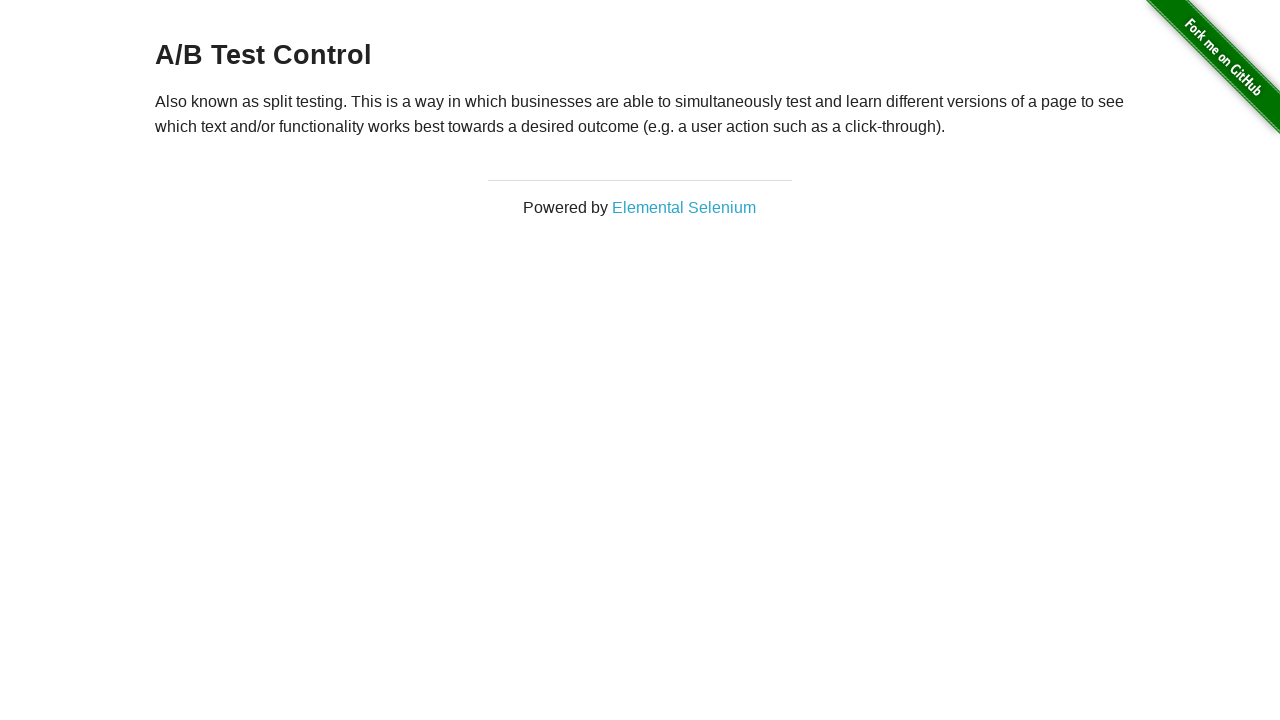

Added optimizelyOptOut cookie to opt out of A/B testing
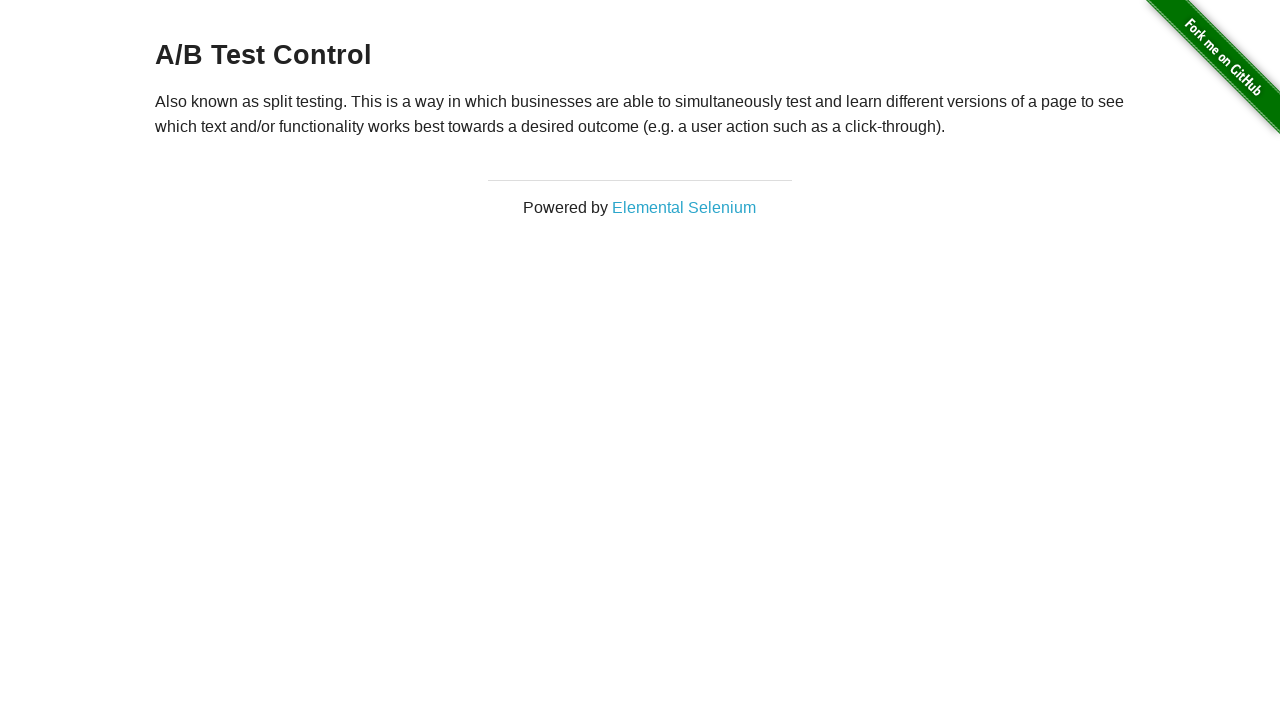

Reloaded page to apply opt-out cookie
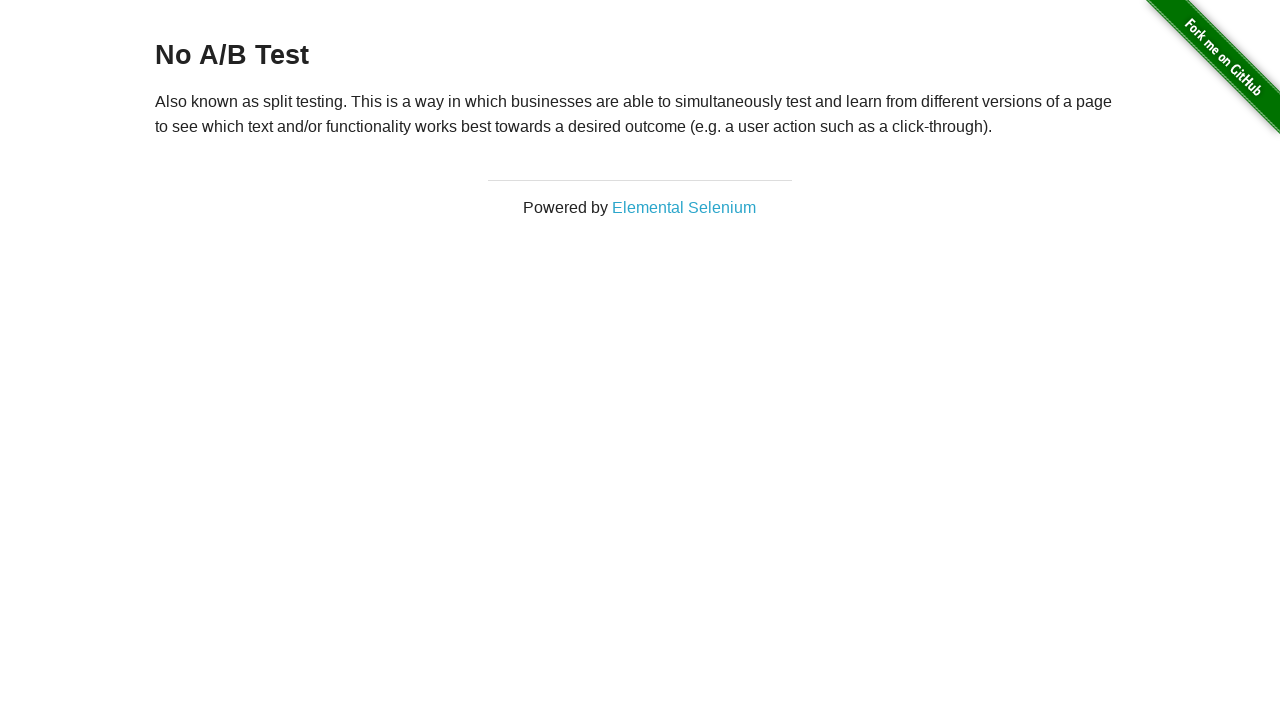

Retrieved heading text to verify opt-out status
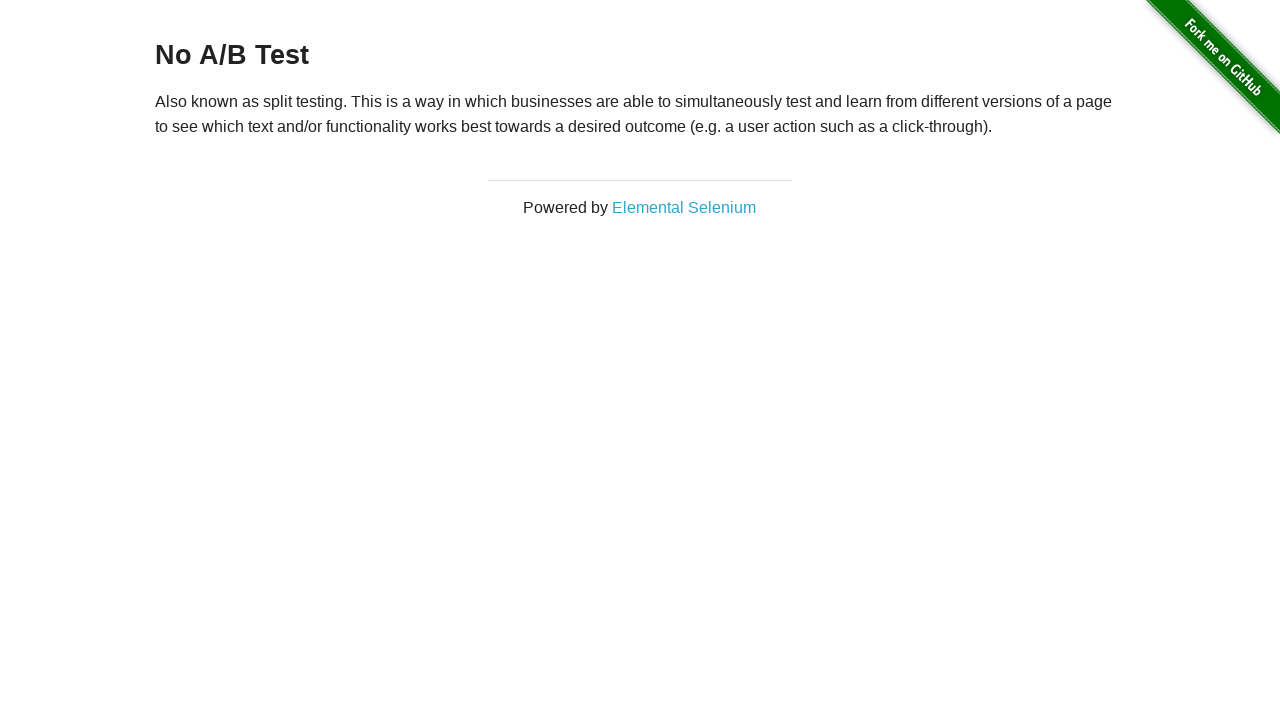

Confirmed page shows 'No A/B Test' after opt-out
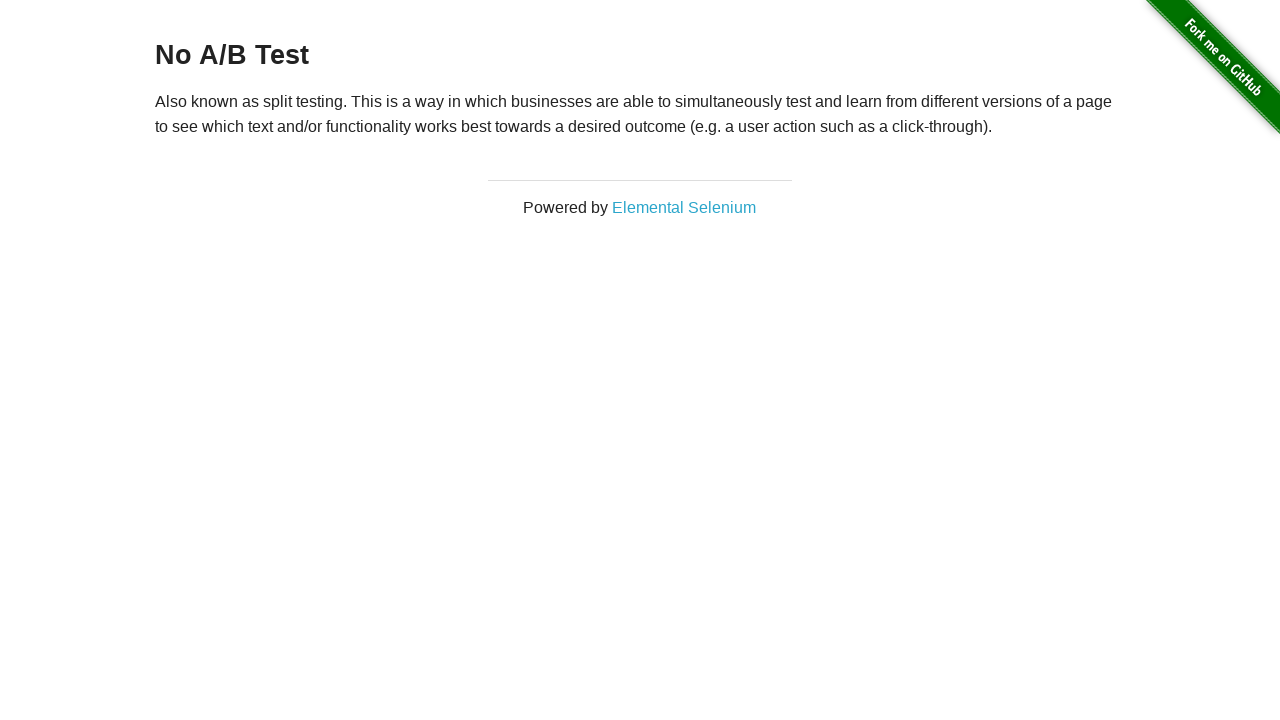

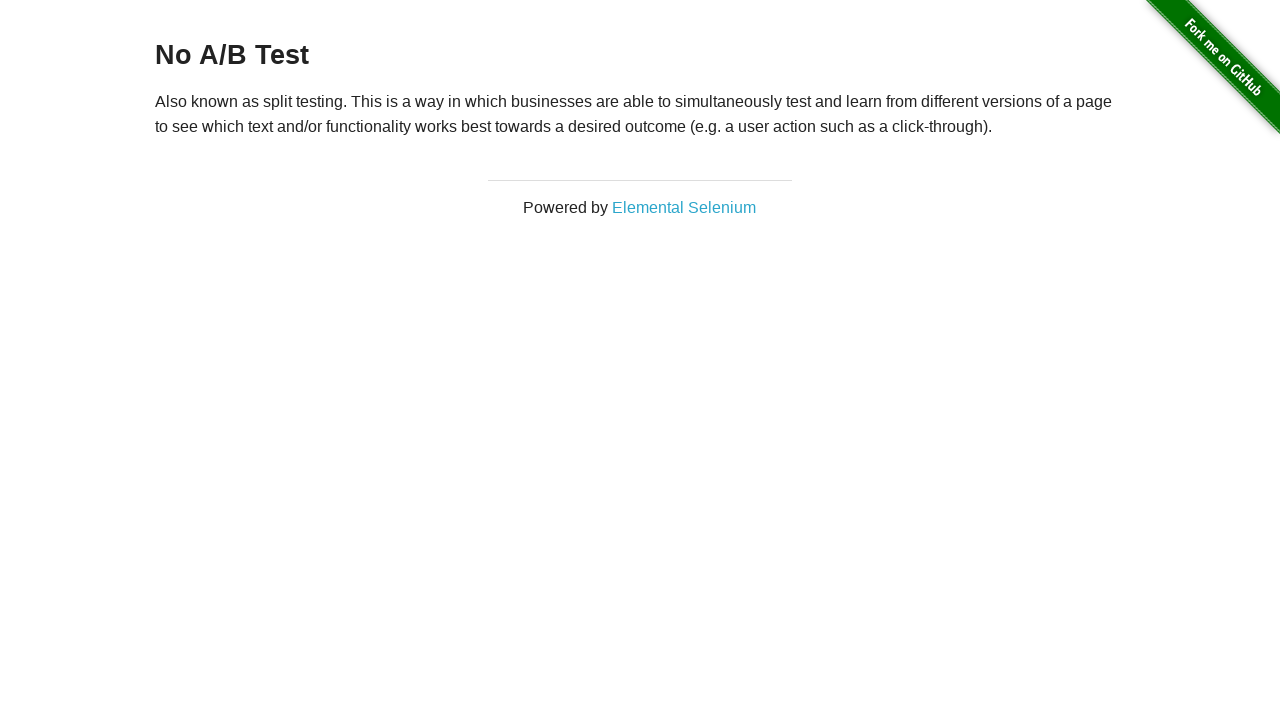